Tests clearing the complete state of all items by checking and unchecking the toggle all checkbox

Starting URL: https://demo.playwright.dev/todomvc

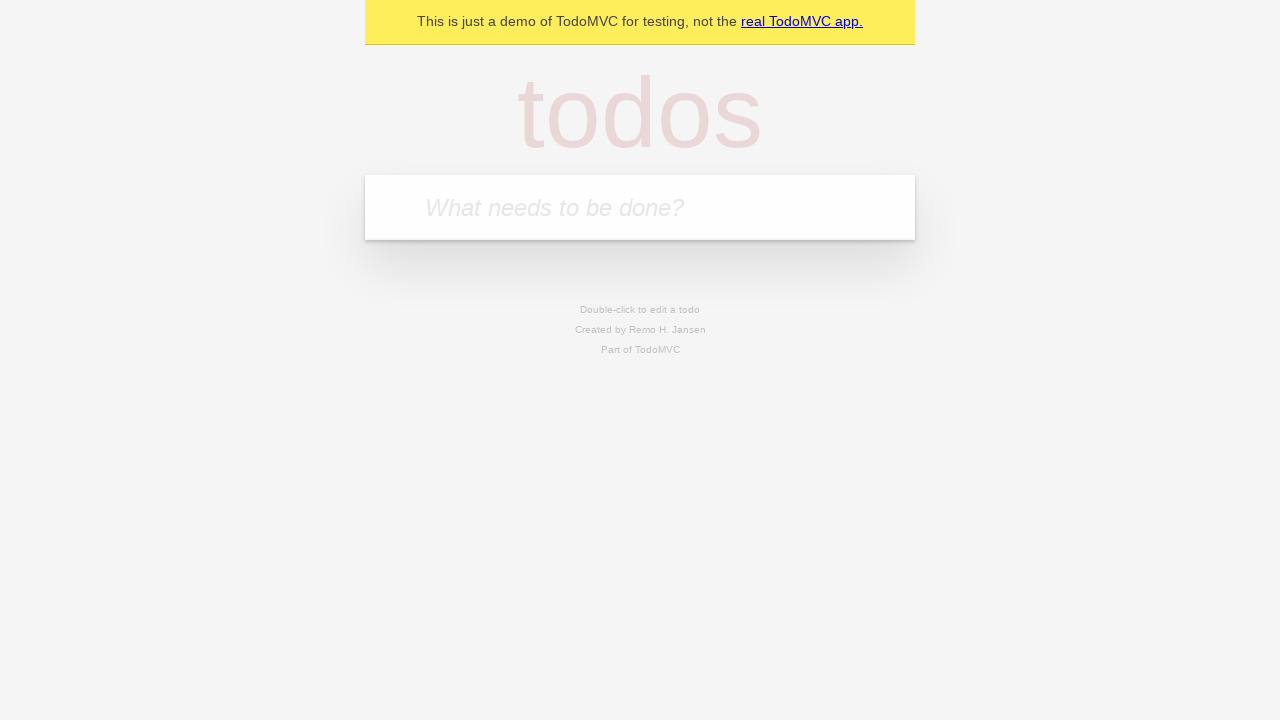

Filled todo input with 'buy some cheese' on internal:attr=[placeholder="What needs to be done?"i]
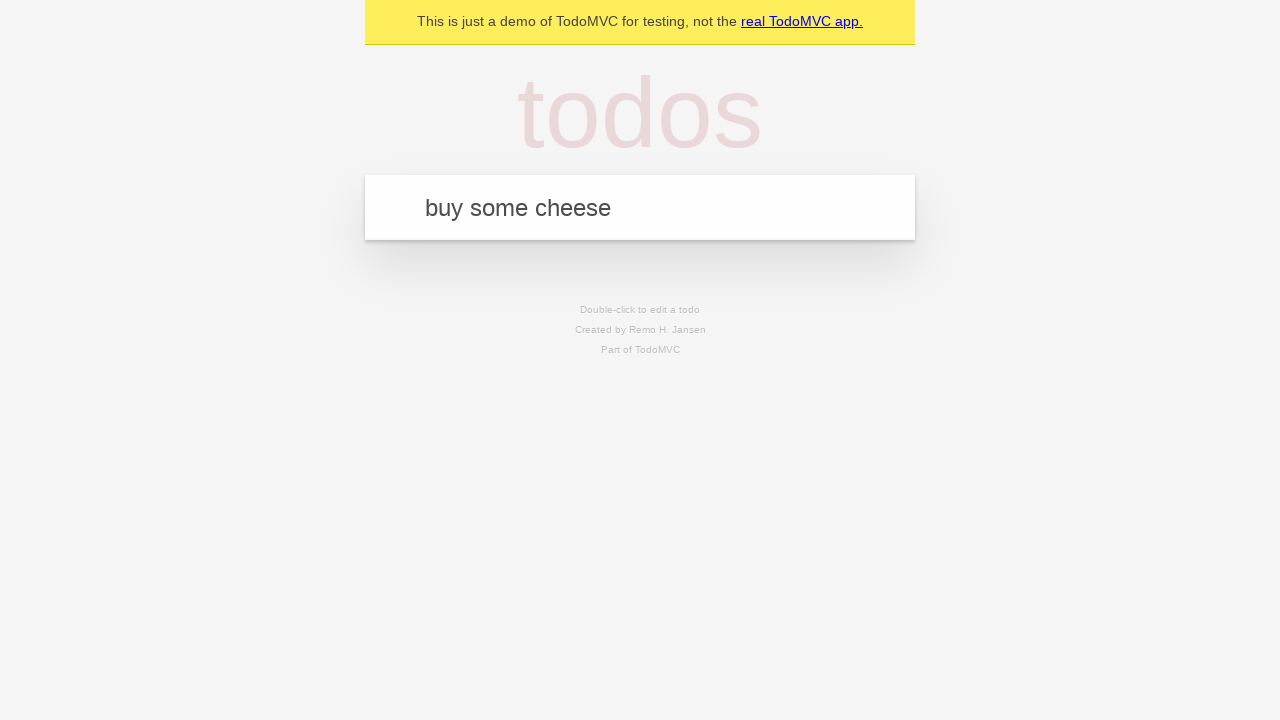

Pressed Enter to add first todo item on internal:attr=[placeholder="What needs to be done?"i]
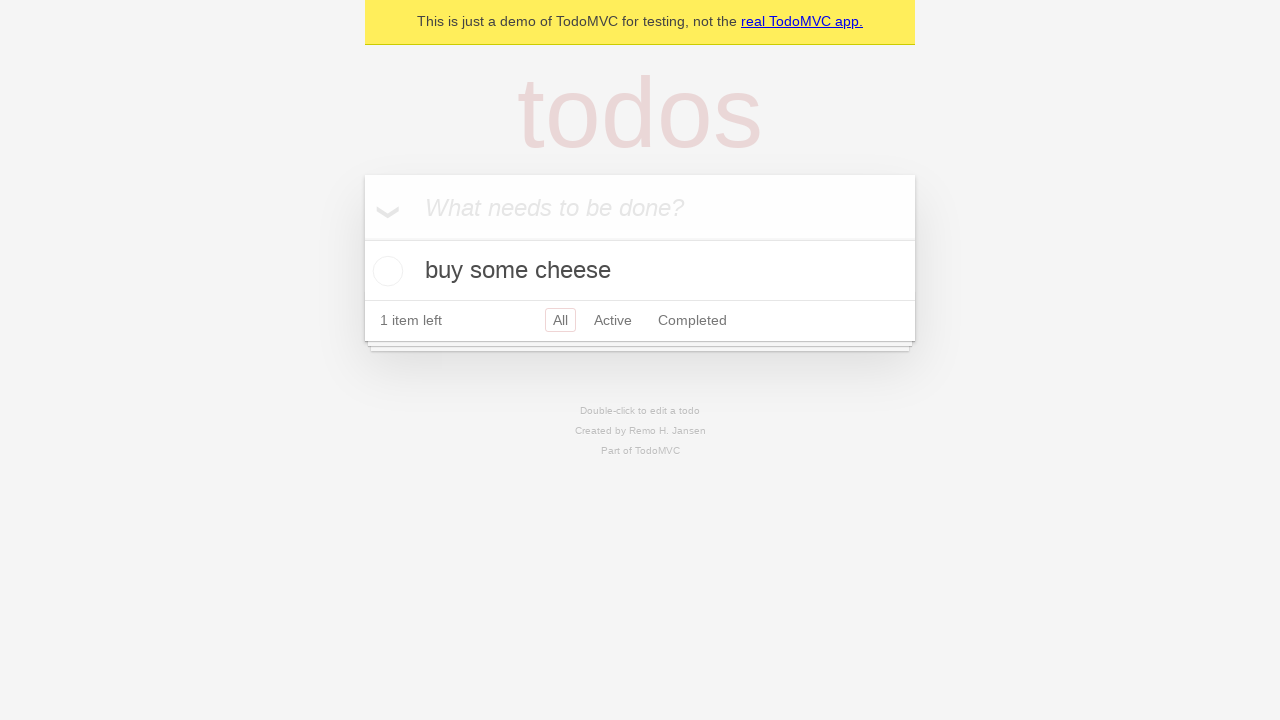

Filled todo input with 'feed the cat' on internal:attr=[placeholder="What needs to be done?"i]
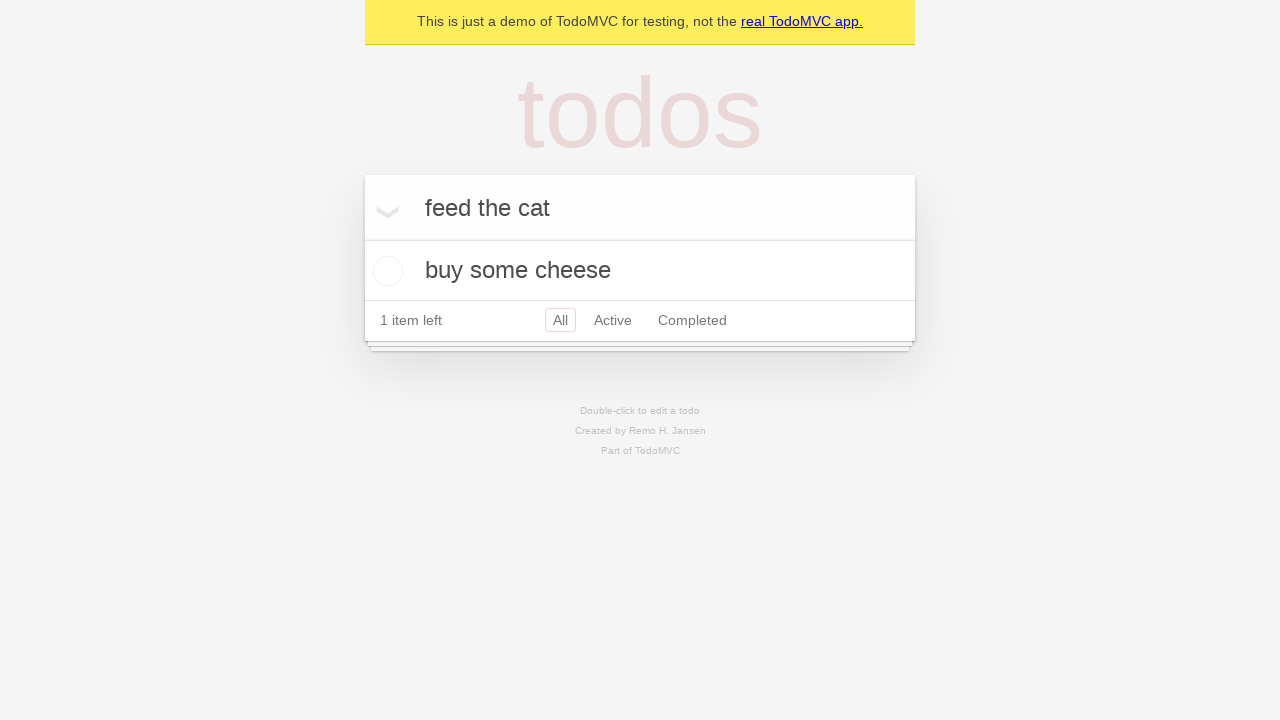

Pressed Enter to add second todo item on internal:attr=[placeholder="What needs to be done?"i]
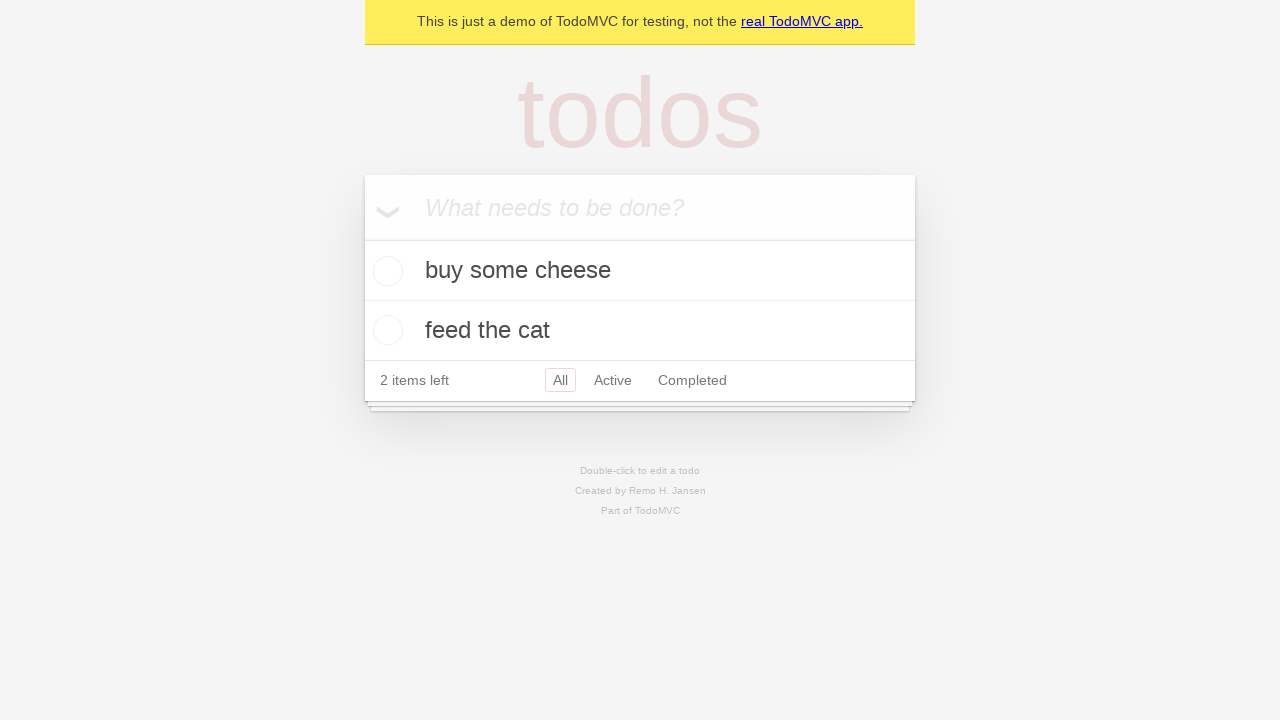

Filled todo input with 'book a doctors appointment' on internal:attr=[placeholder="What needs to be done?"i]
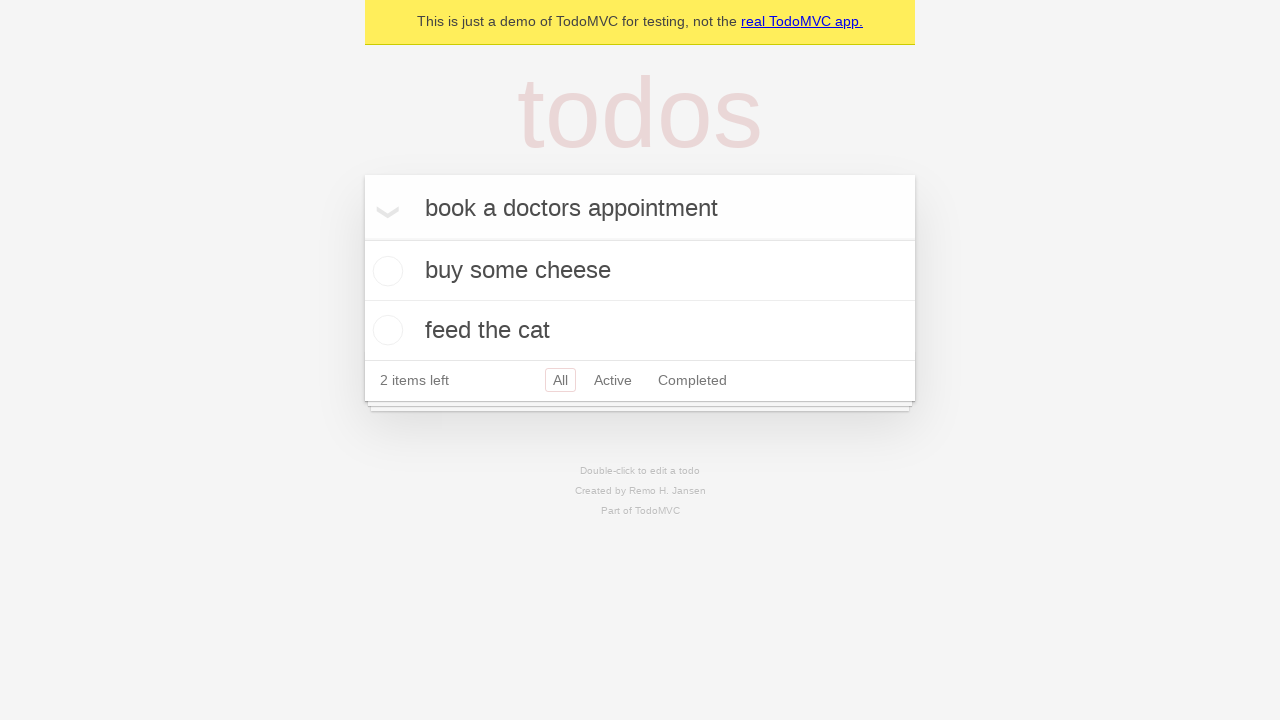

Pressed Enter to add third todo item on internal:attr=[placeholder="What needs to be done?"i]
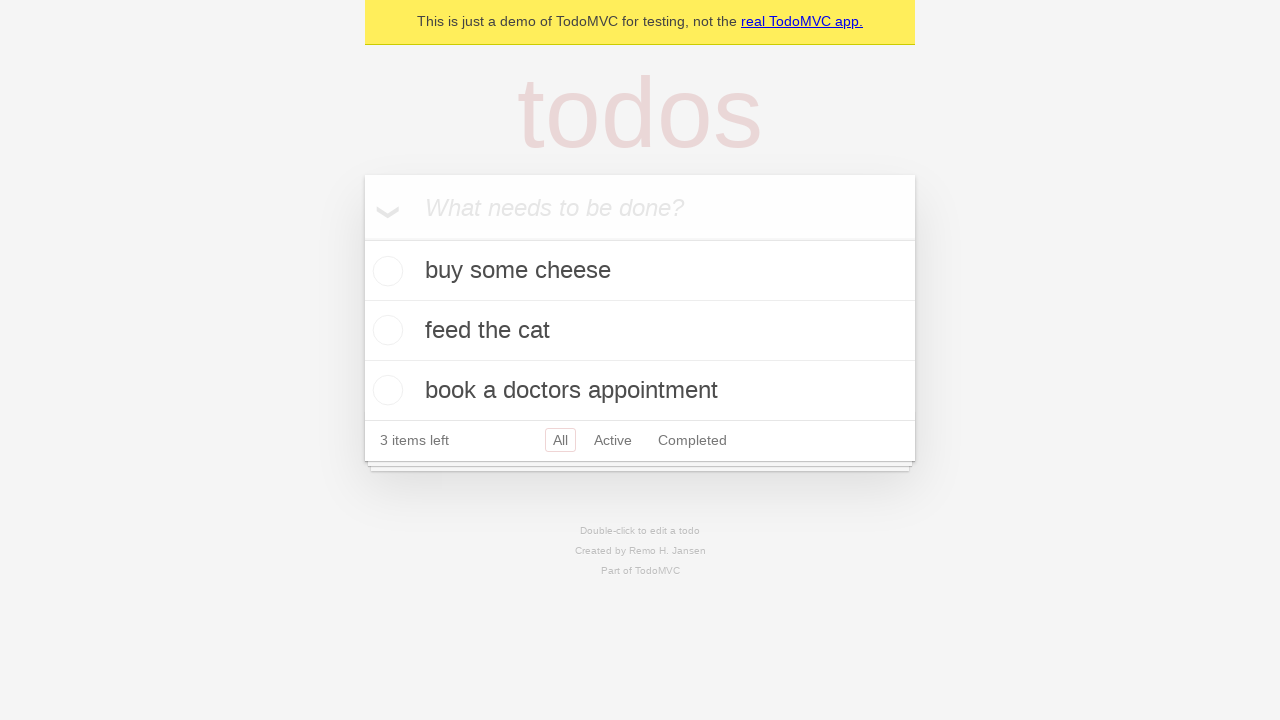

Checked toggle all checkbox to mark all items as complete at (362, 238) on internal:label="Mark all as complete"i
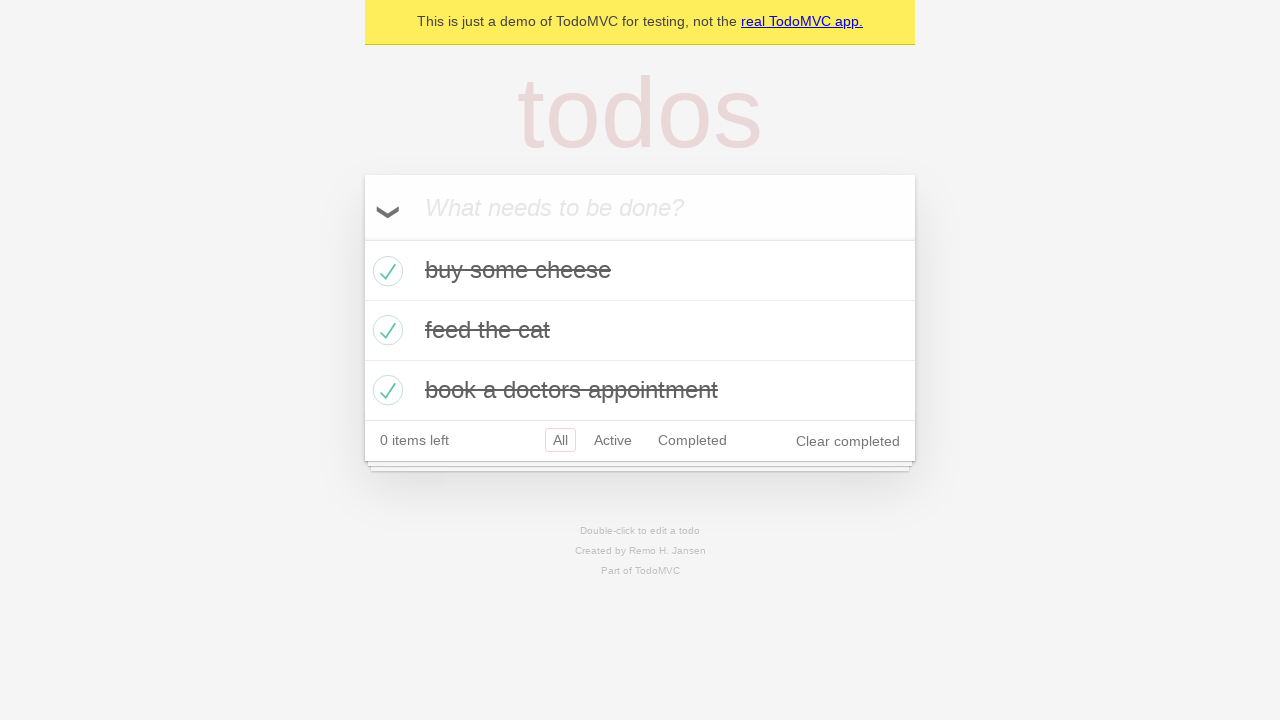

Unchecked toggle all checkbox to clear complete state of all items at (362, 238) on internal:label="Mark all as complete"i
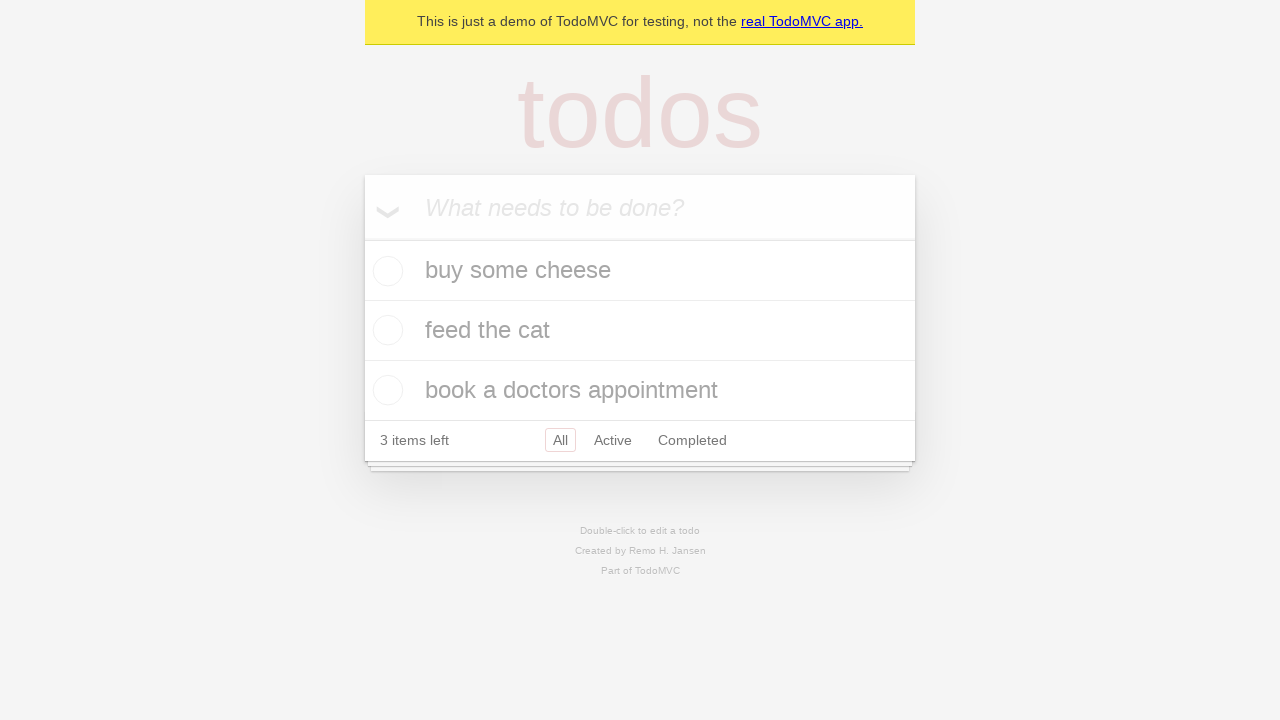

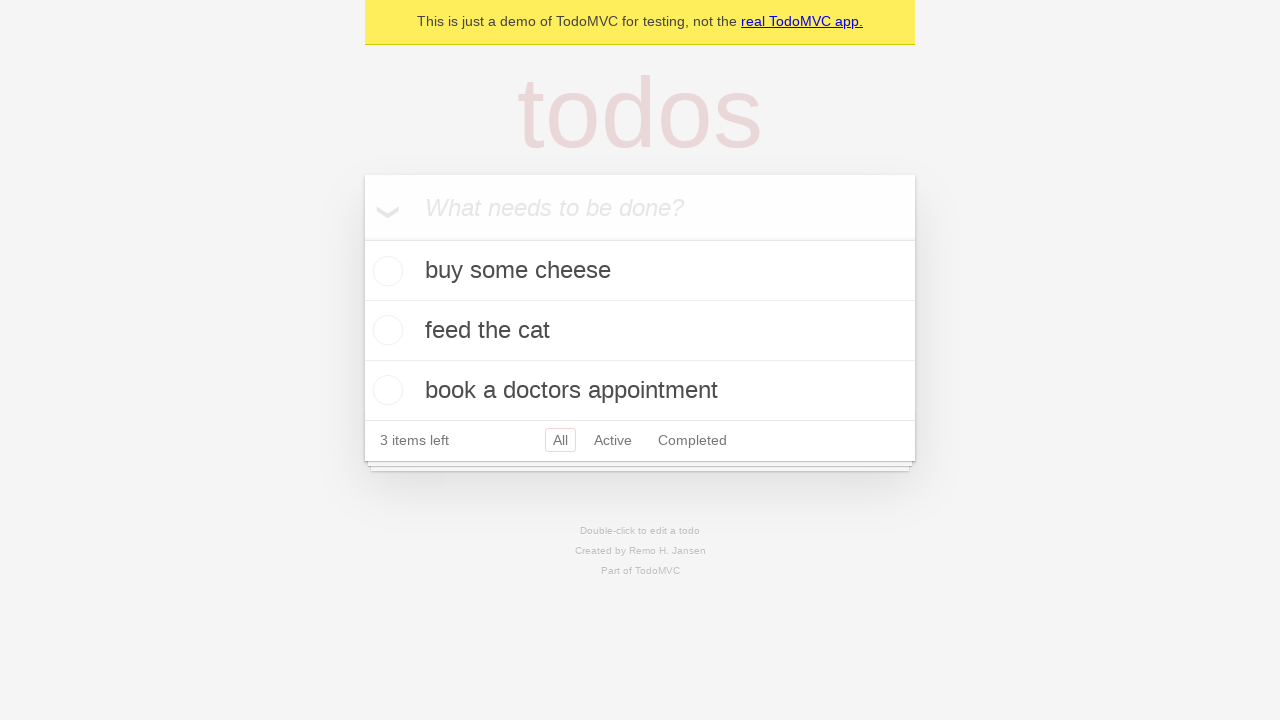